Tests opting out of A/B tests by adding an opt-out cookie on the homepage before navigating to the A/B test page

Starting URL: http://the-internet.herokuapp.com

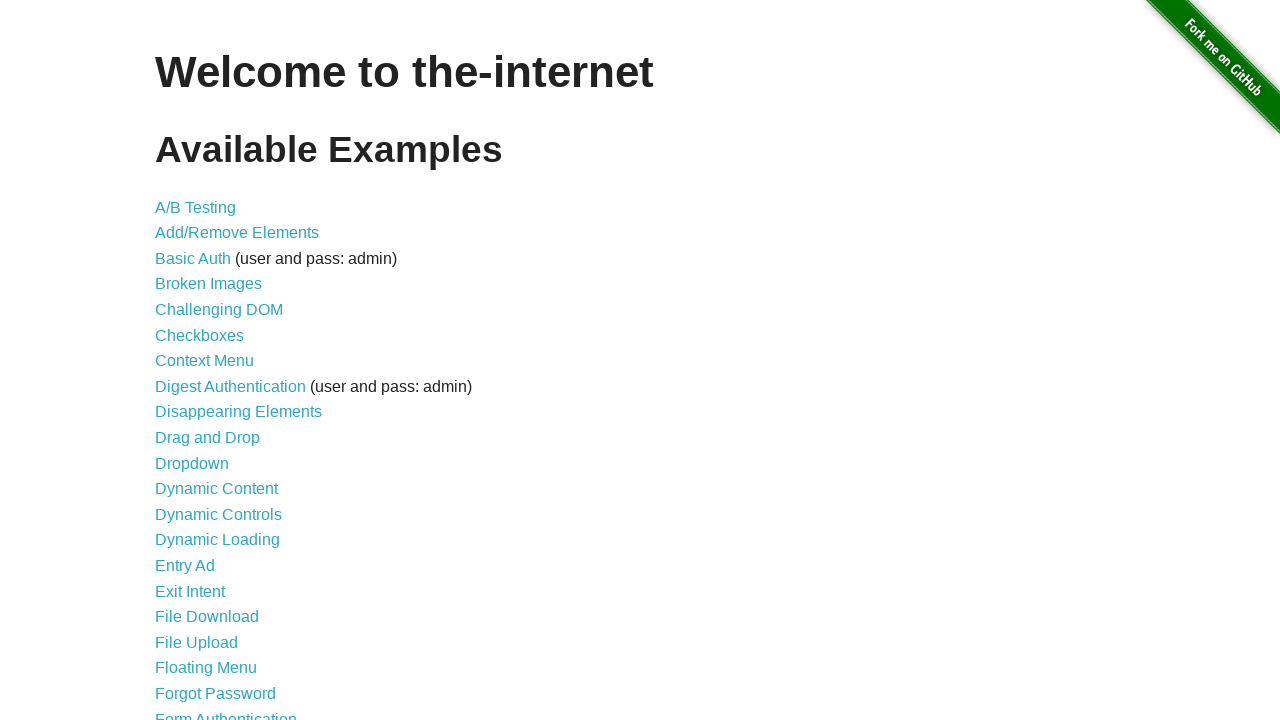

Added optimizelyOptOut cookie to opt out of A/B tests
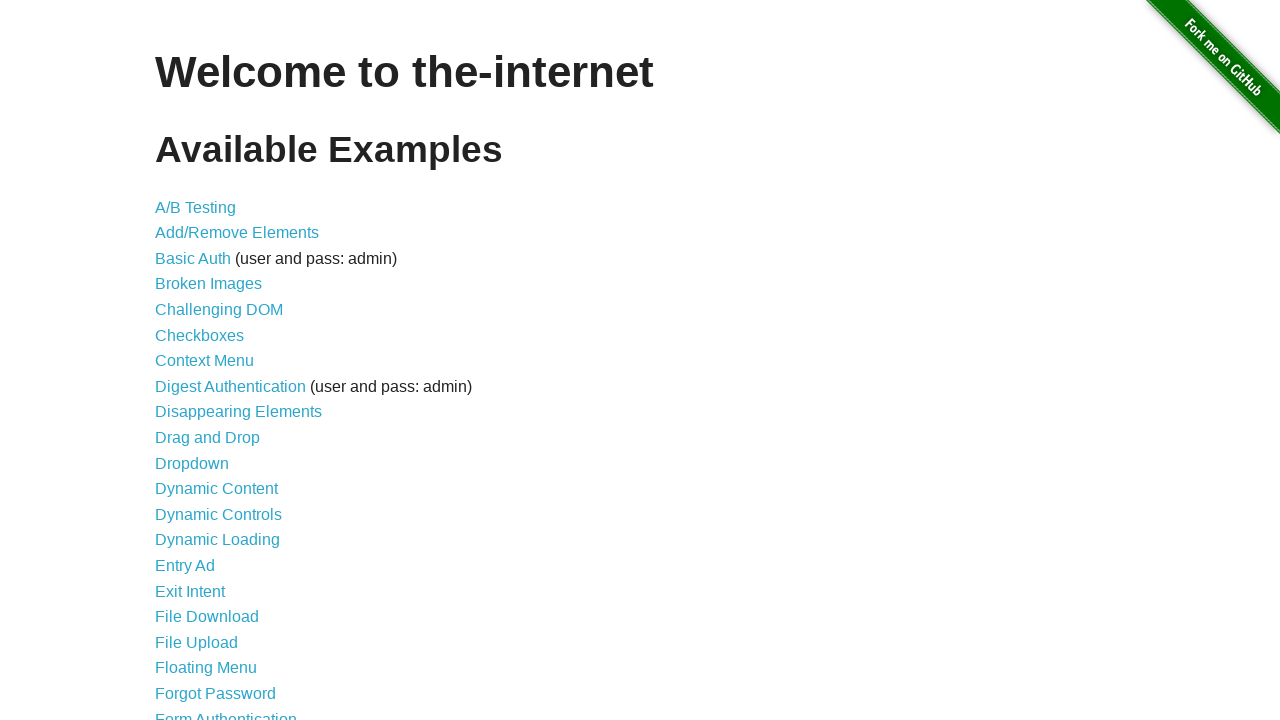

Navigated to A/B test page
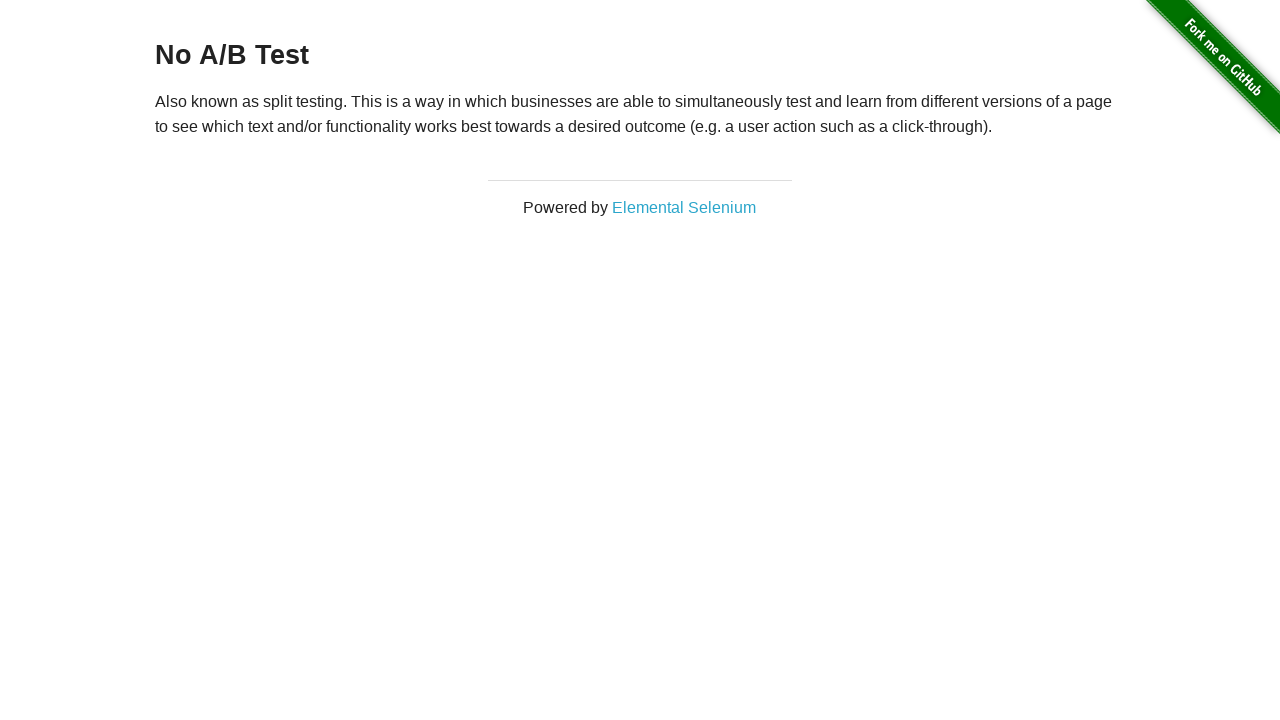

Retrieved heading text from page
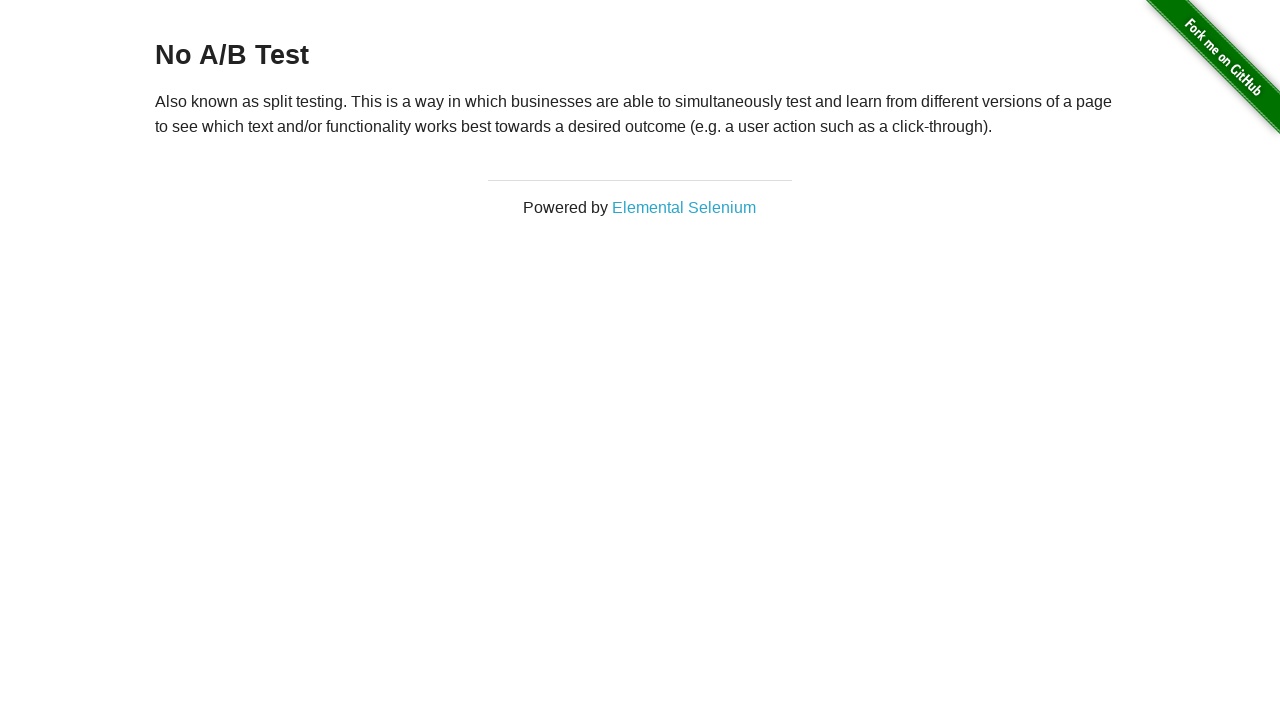

Verified heading displays 'No A/B Test' confirming opt-out cookie is working
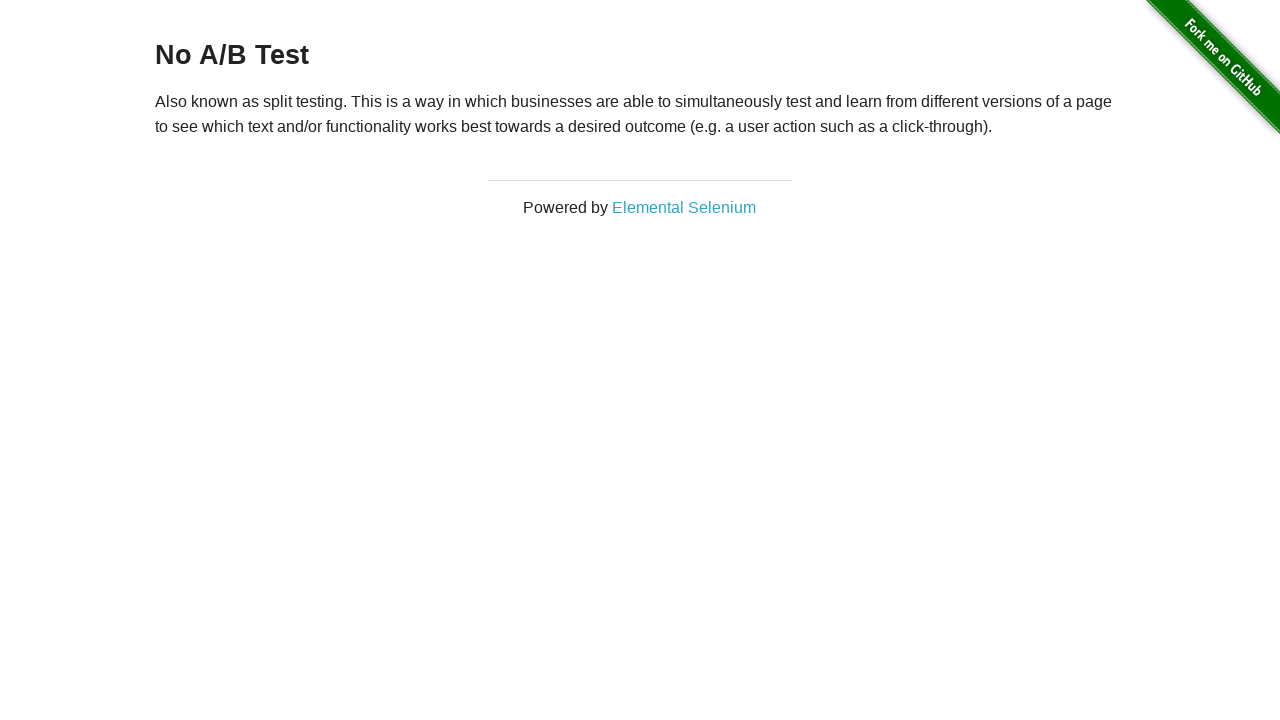

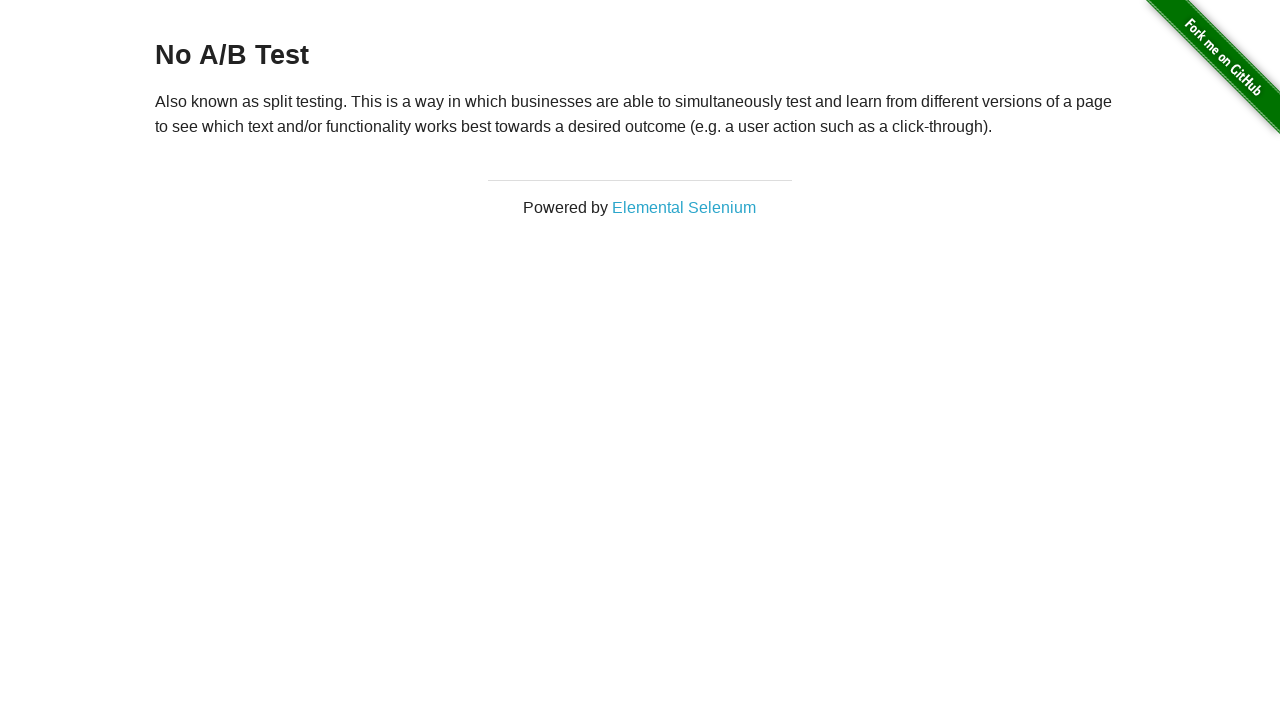